Tests accepting a JavaScript alert by clicking the first button and verifying the success message

Starting URL: https://testcenter.techproeducation.com/index.php?page=javascript-alerts

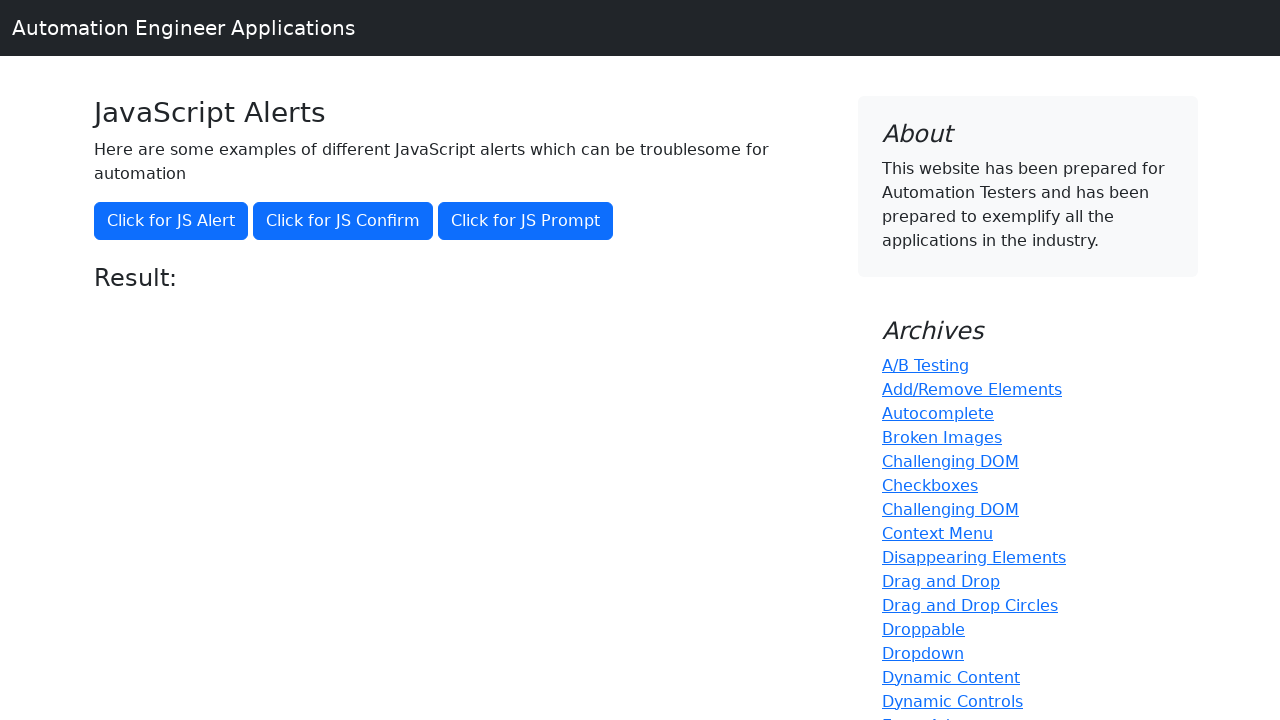

Clicked the button to trigger JavaScript alert at (171, 221) on button[onclick='jsAlert()']
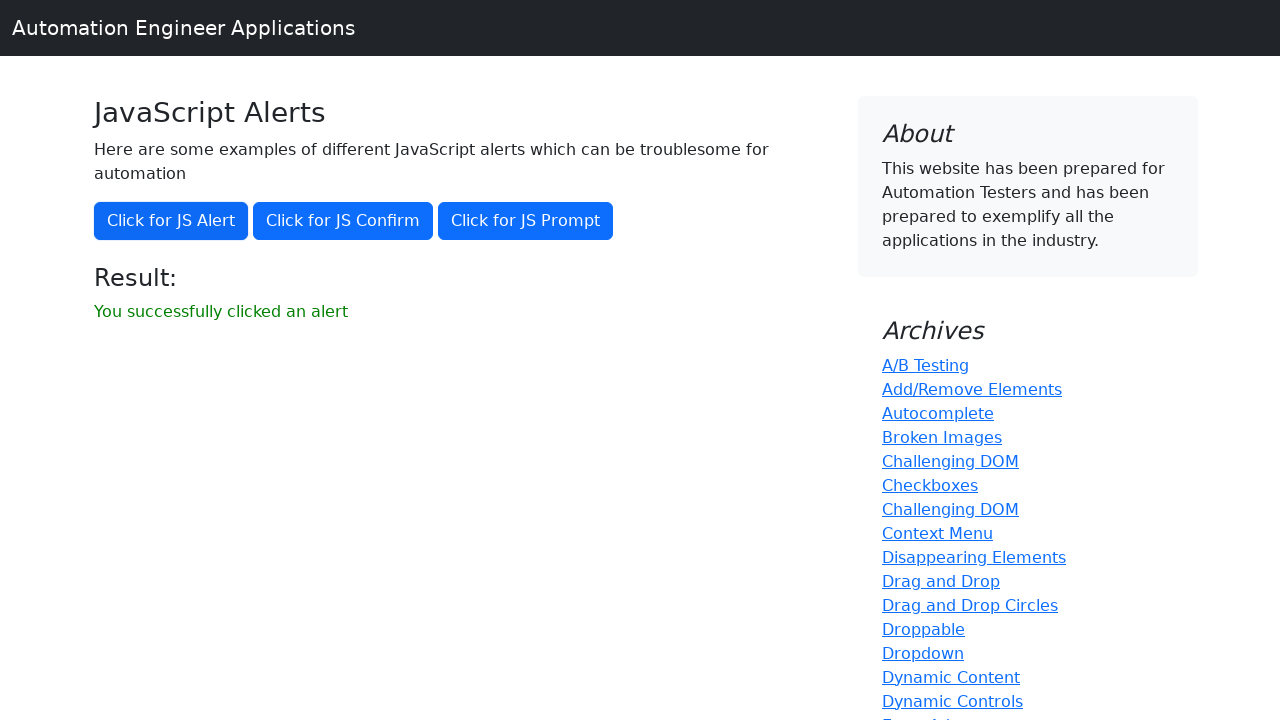

Set up dialog handler to accept the alert
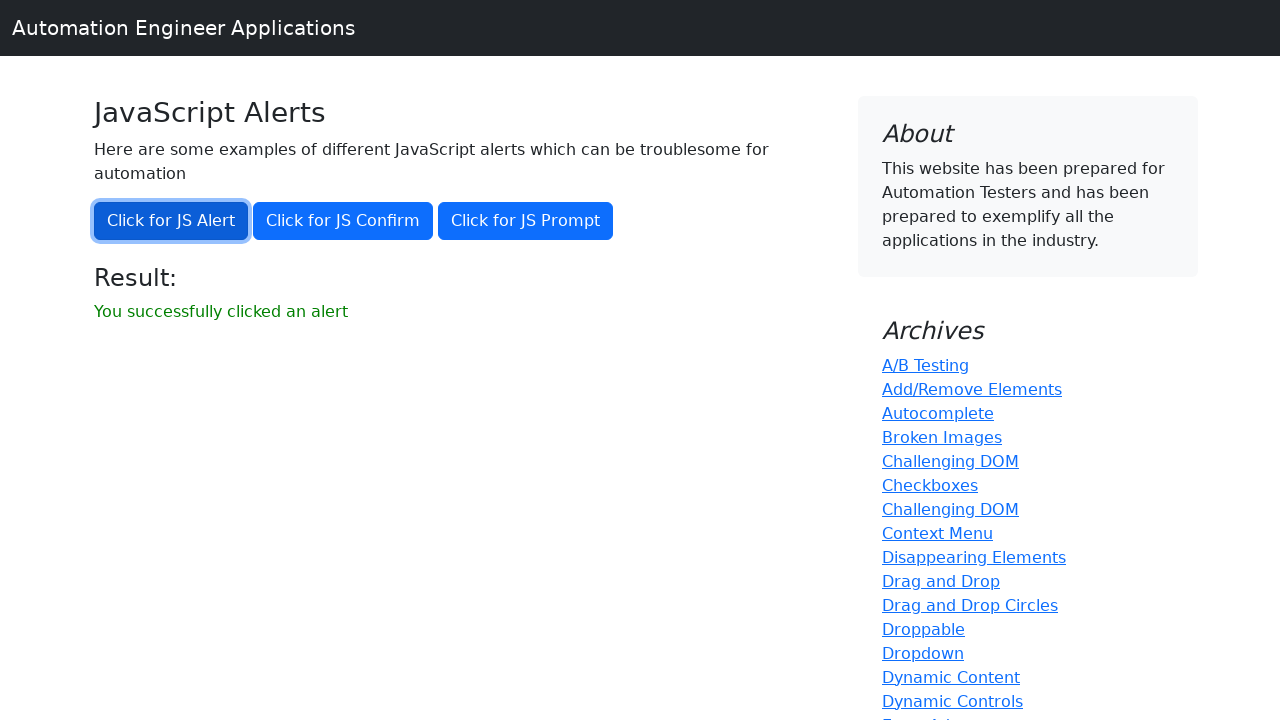

Retrieved success message text from result element
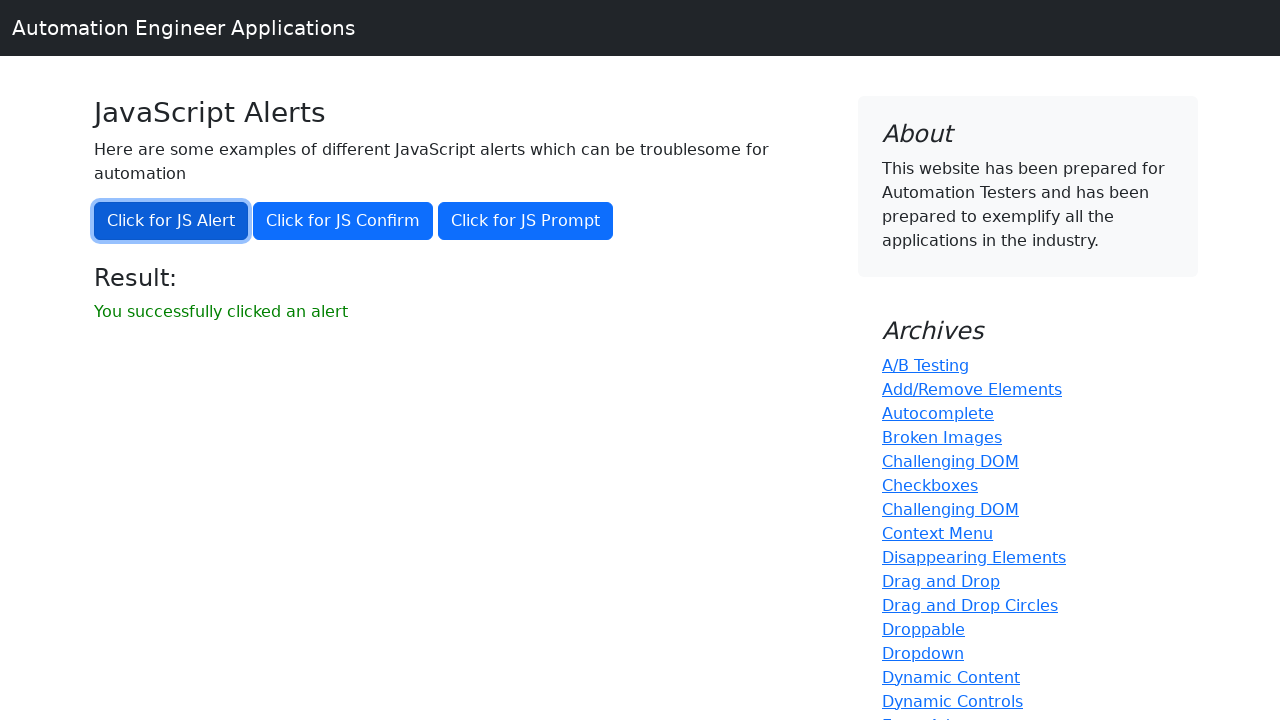

Verified success message: 'You successfully clicked an alert'
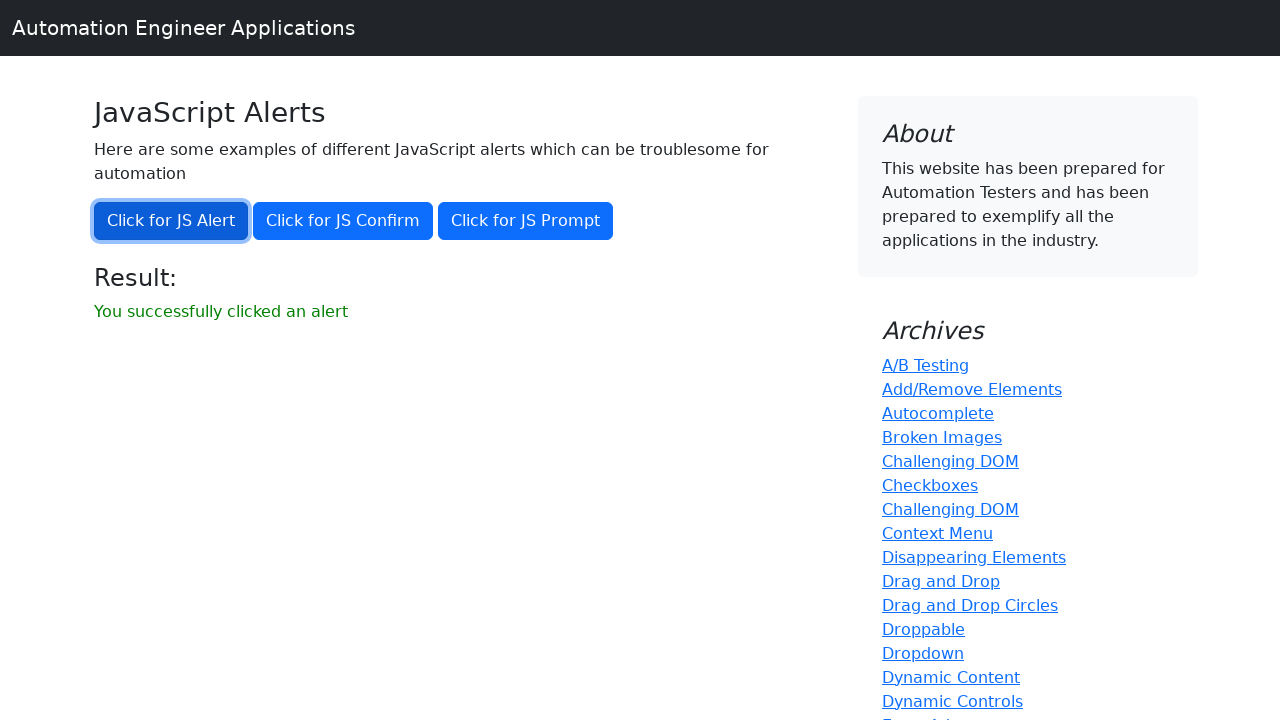

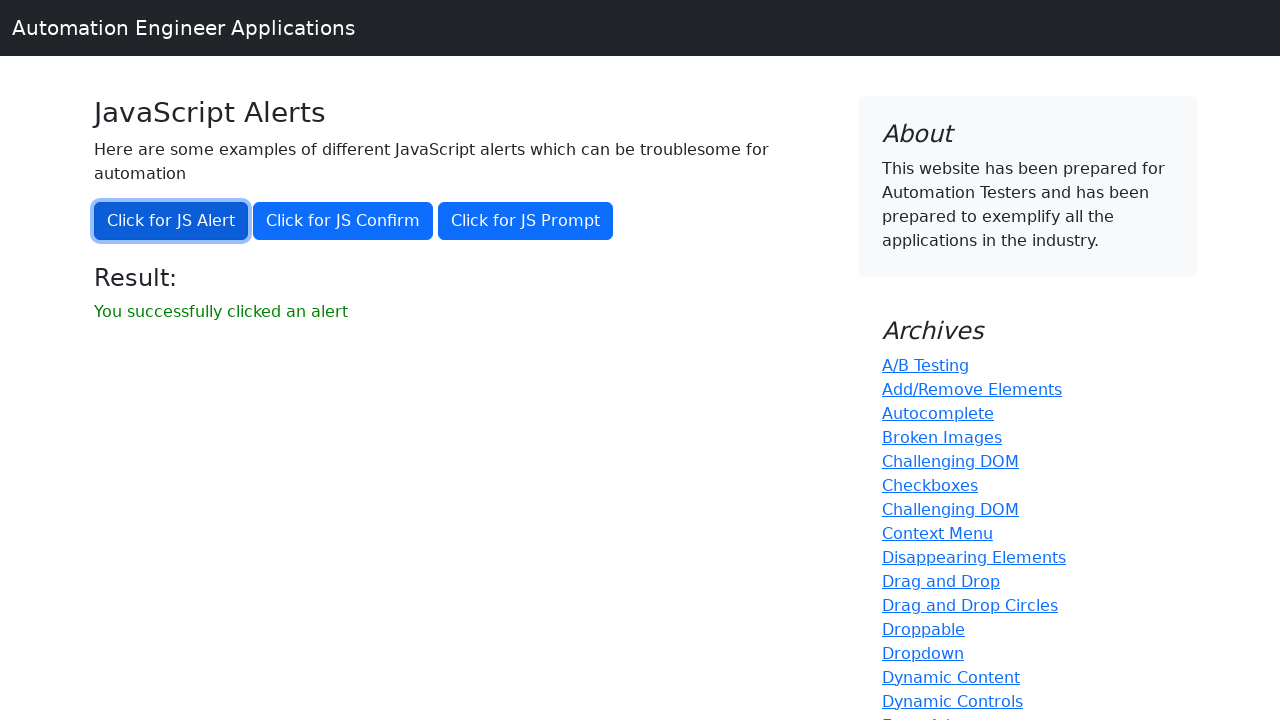